Tests API call link that returns 403 Forbidden status

Starting URL: https://demoqa.com/links

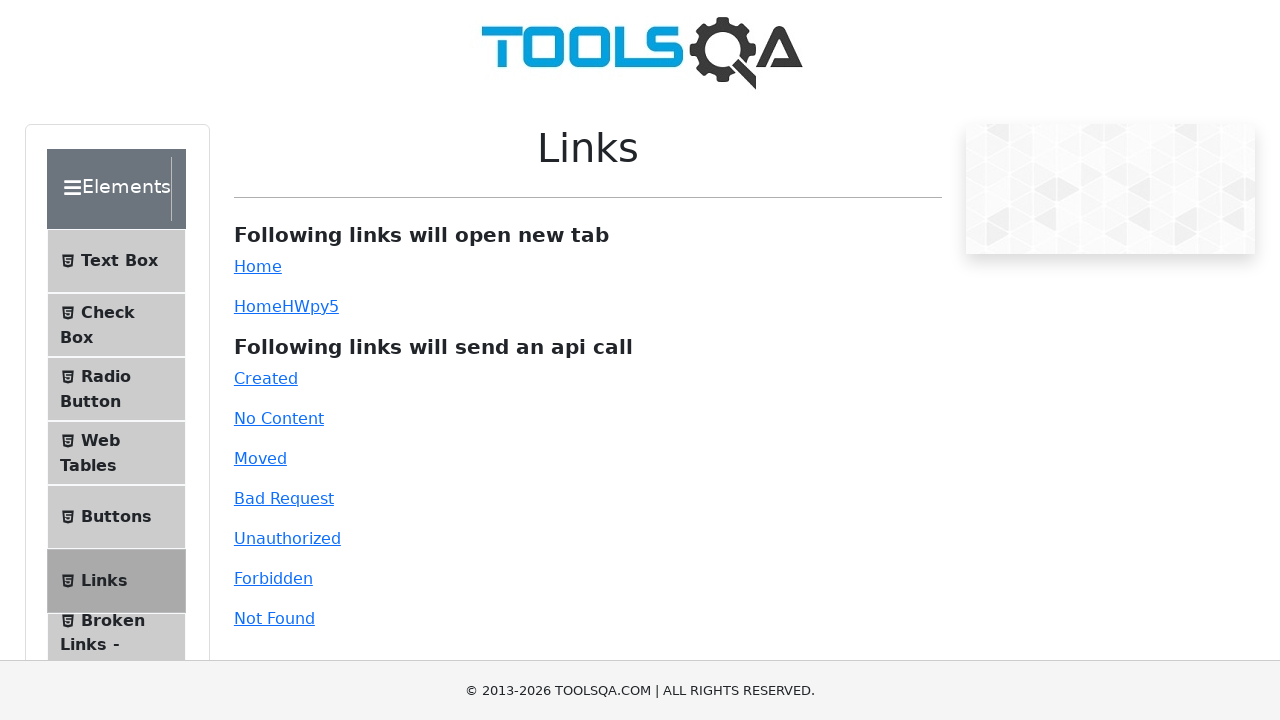

Scrolled to forbidden API link element
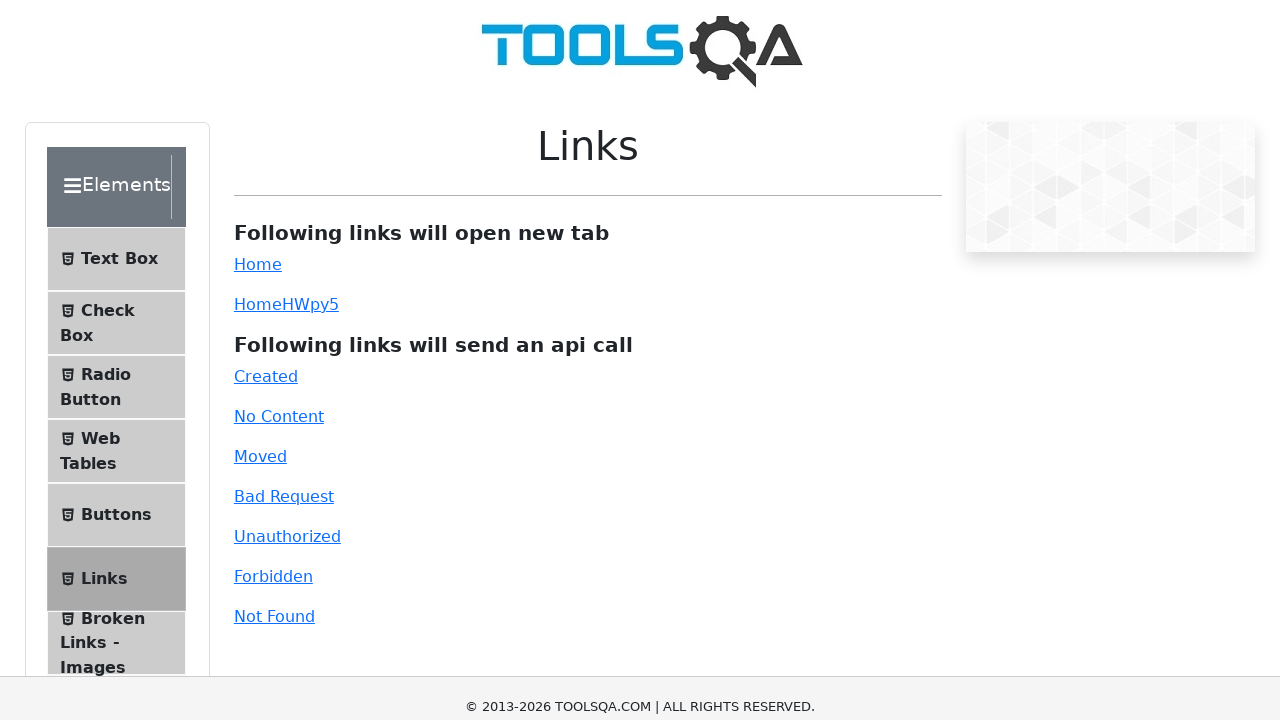

Clicked forbidden API link at (273, 10) on #forbidden
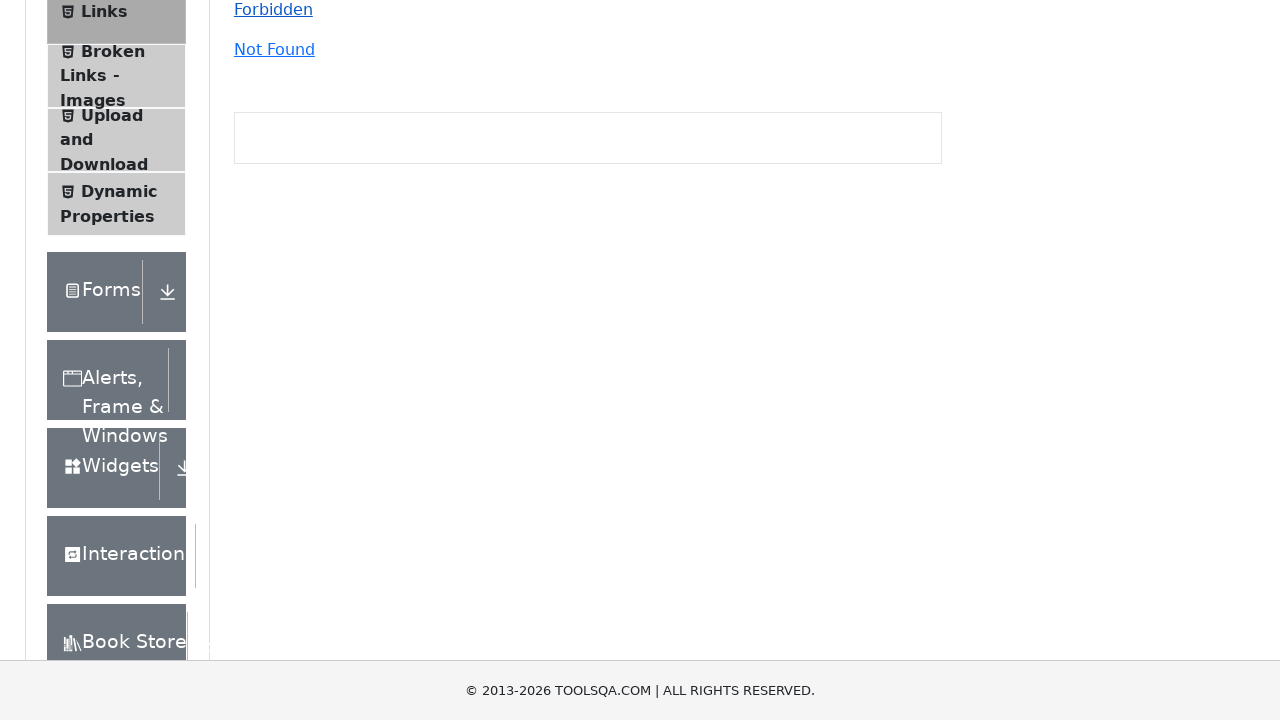

API response with 403 Forbidden status displayed
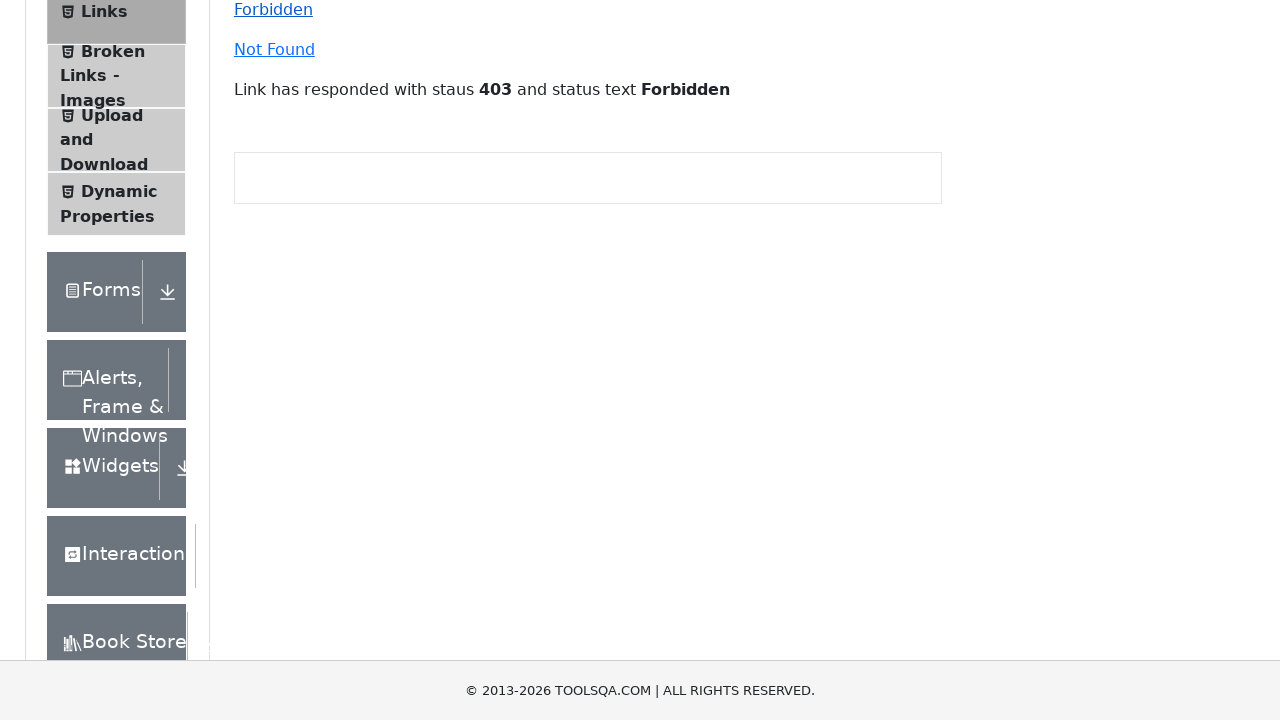

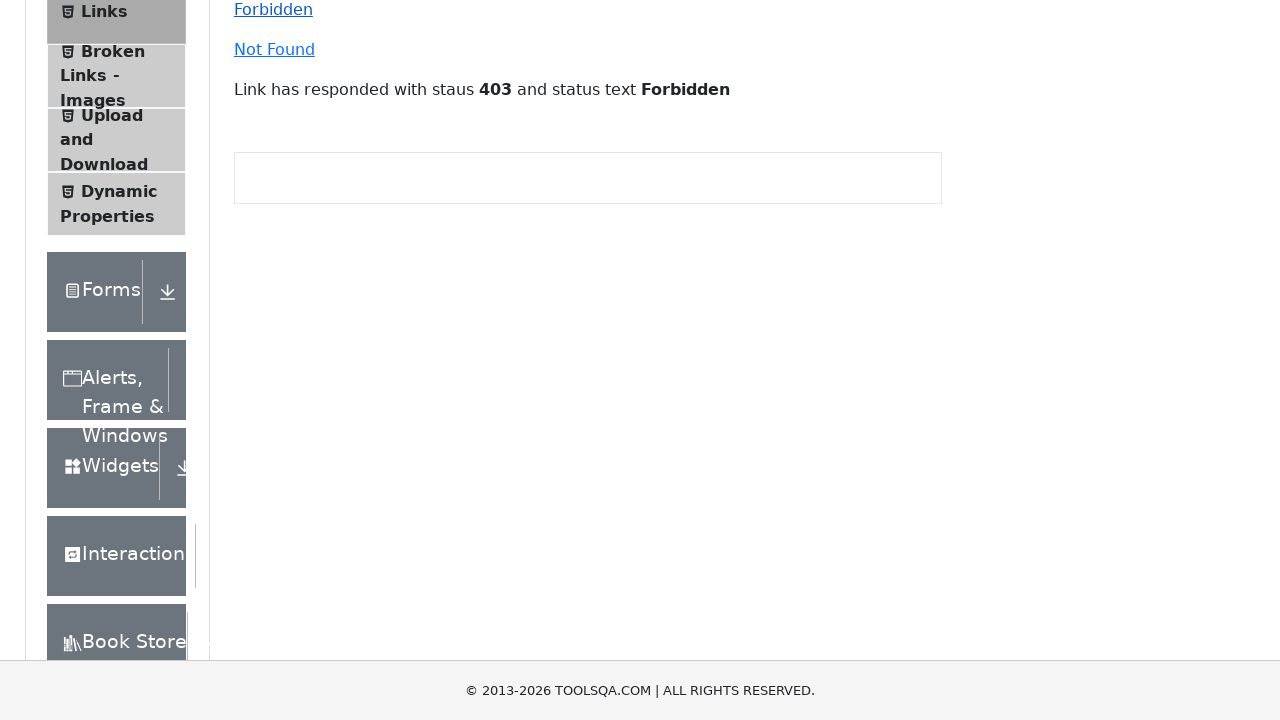